Tests GitHub search functionality by opening the search input via keyboard shortcut or button click, entering a search query, and verifying navigation to the search results page.

Starting URL: https://github.com/

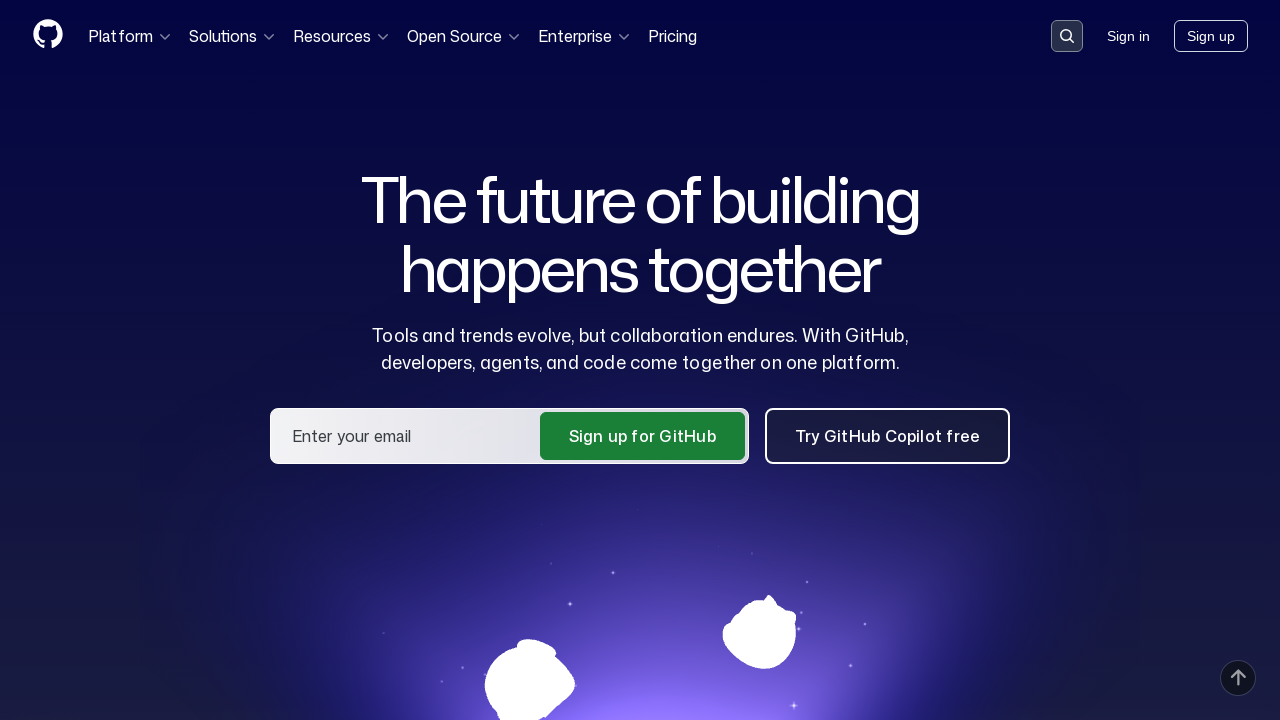

Set default timeout to 10000ms
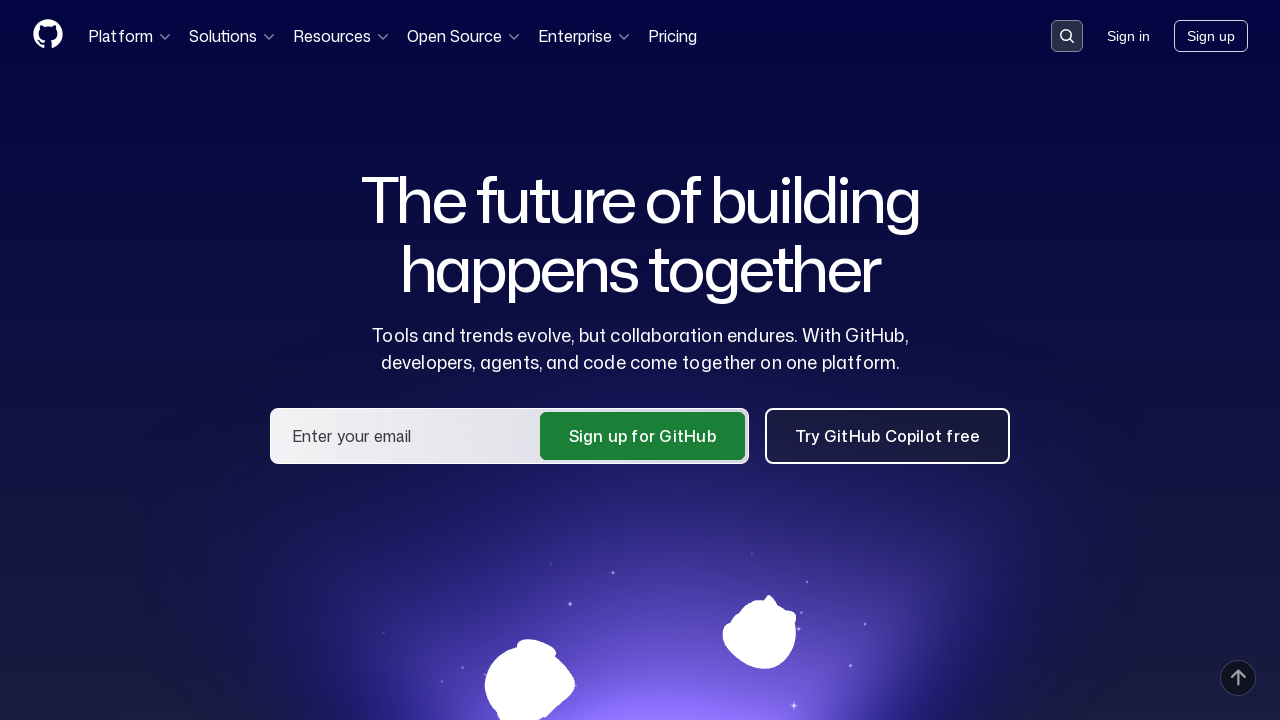

Pressed '/' keyboard shortcut to open search
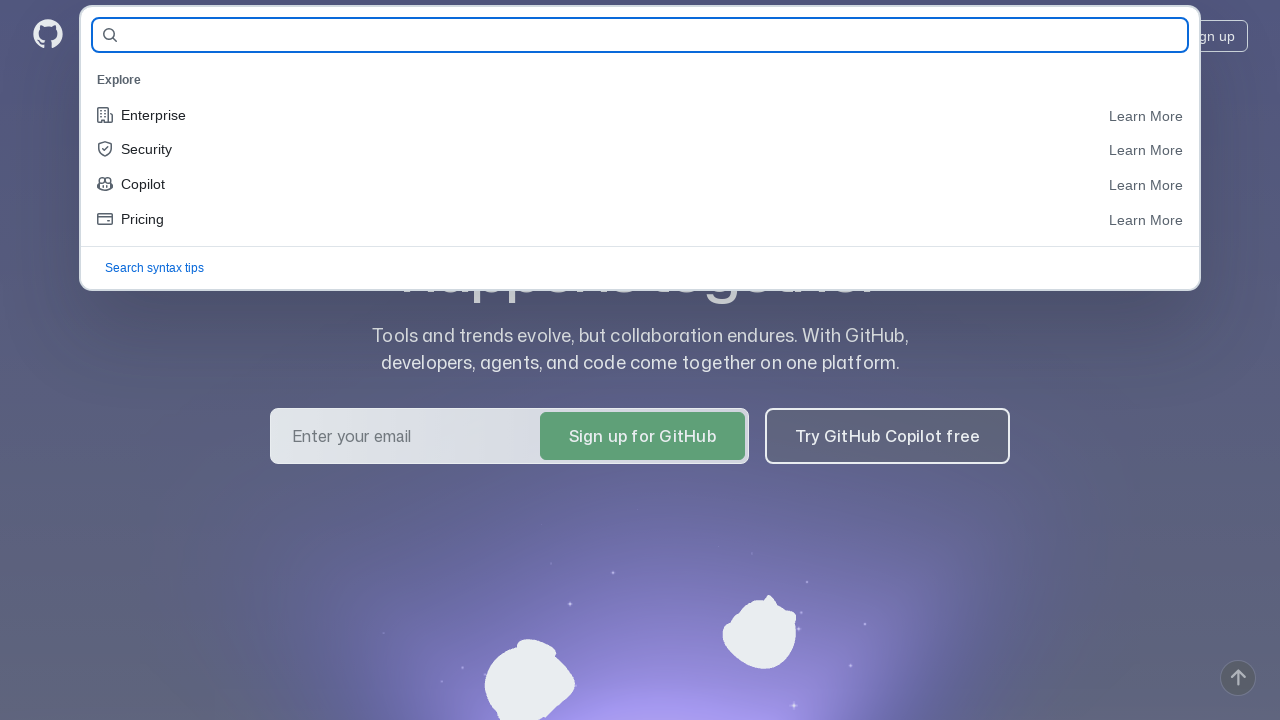

Found focused search input from keyboard shortcut
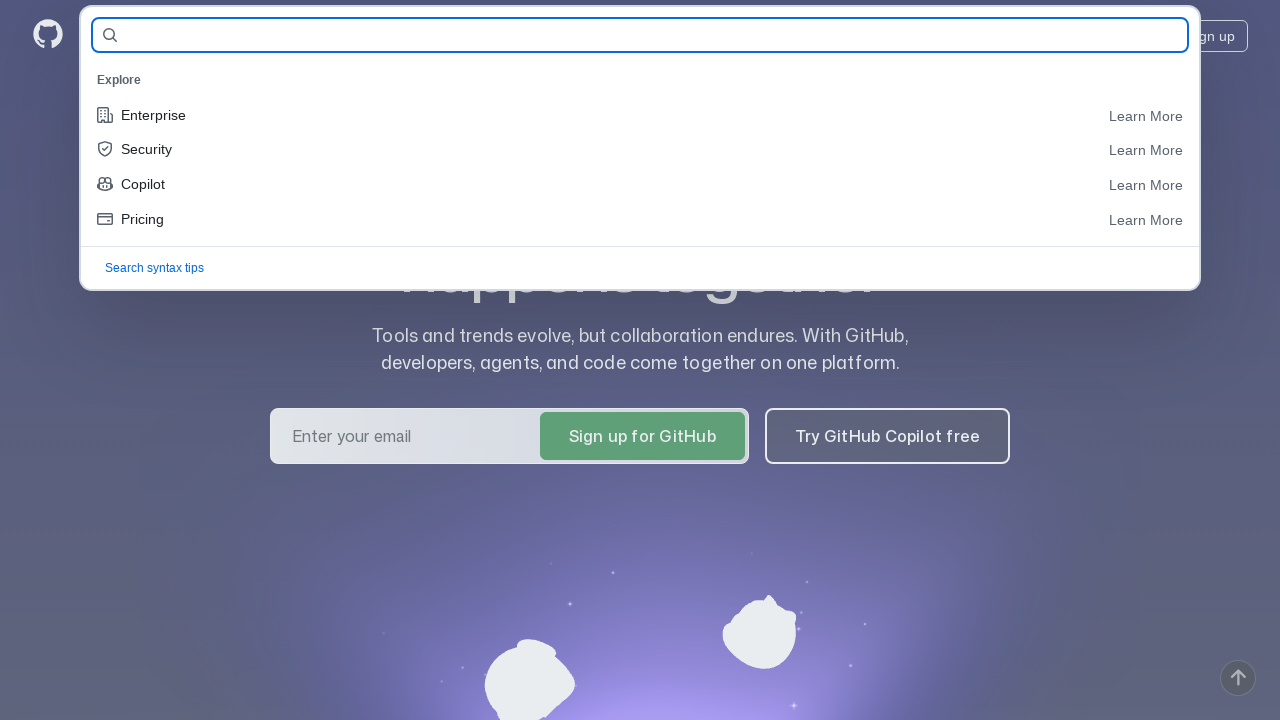

Entered 'playwright' into search input on input:focus >> nth=0
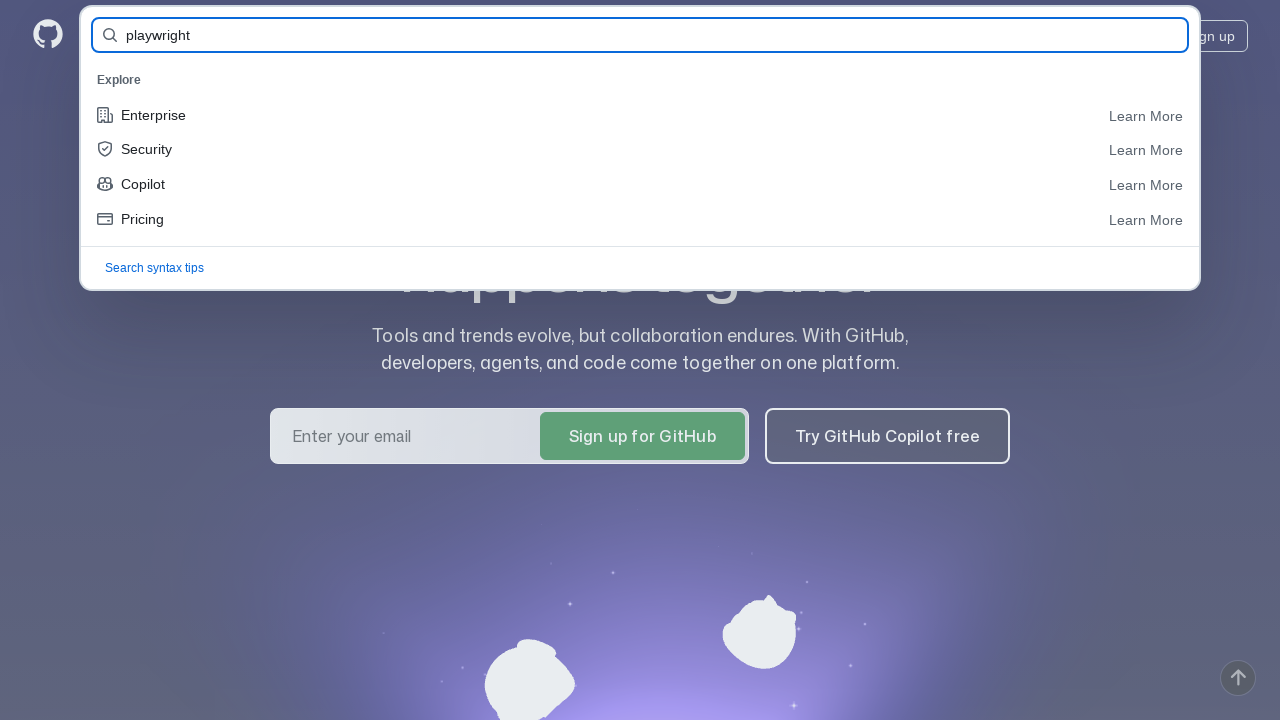

Pressed Enter to submit search query
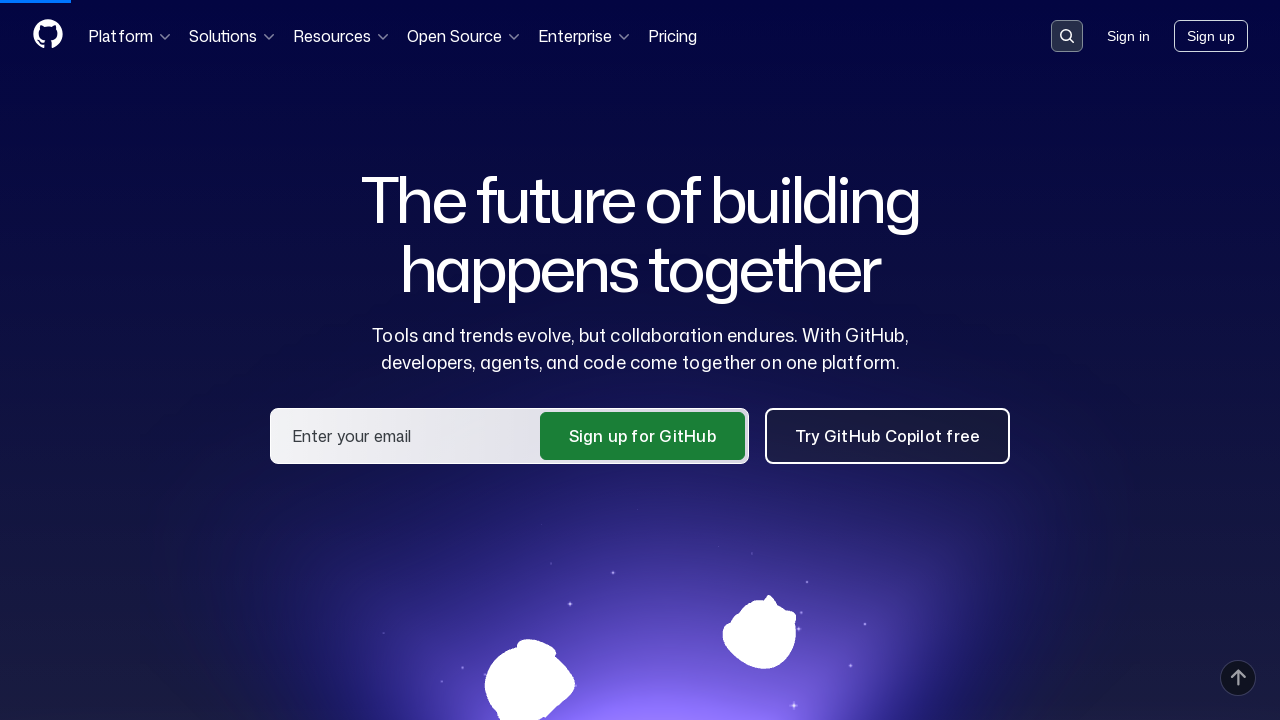

Navigated to GitHub search results page
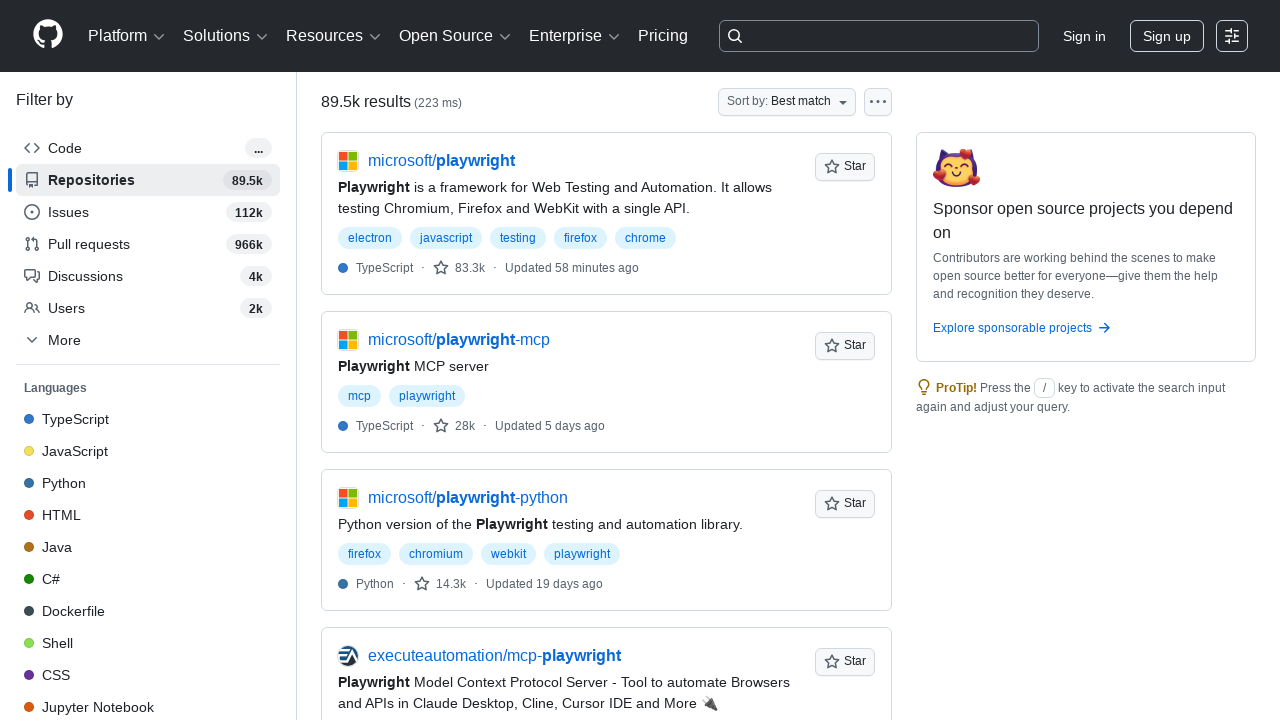

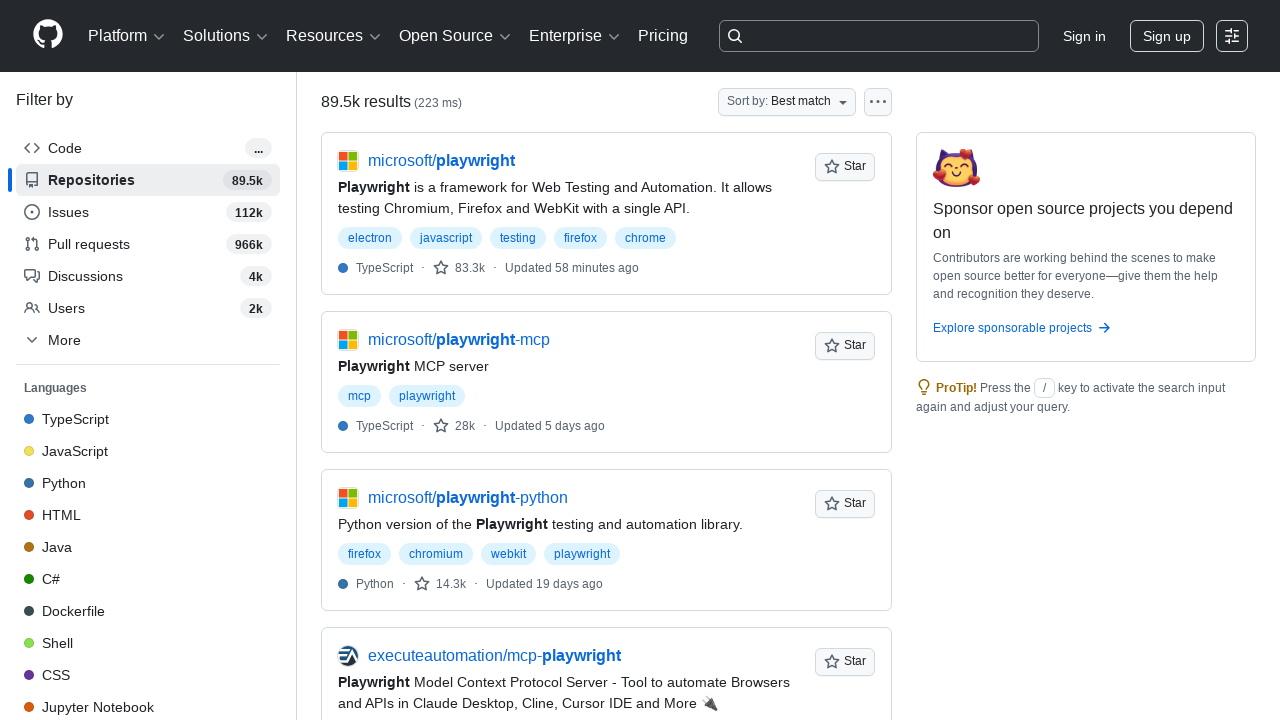